Tests calculator multiplication functionality by clicking 7, then the multiply button, then 6, then equals, and verifying the result is 42.

Starting URL: https://nuix.github.io/SDET/senior-sdet/productionCalc/index.html

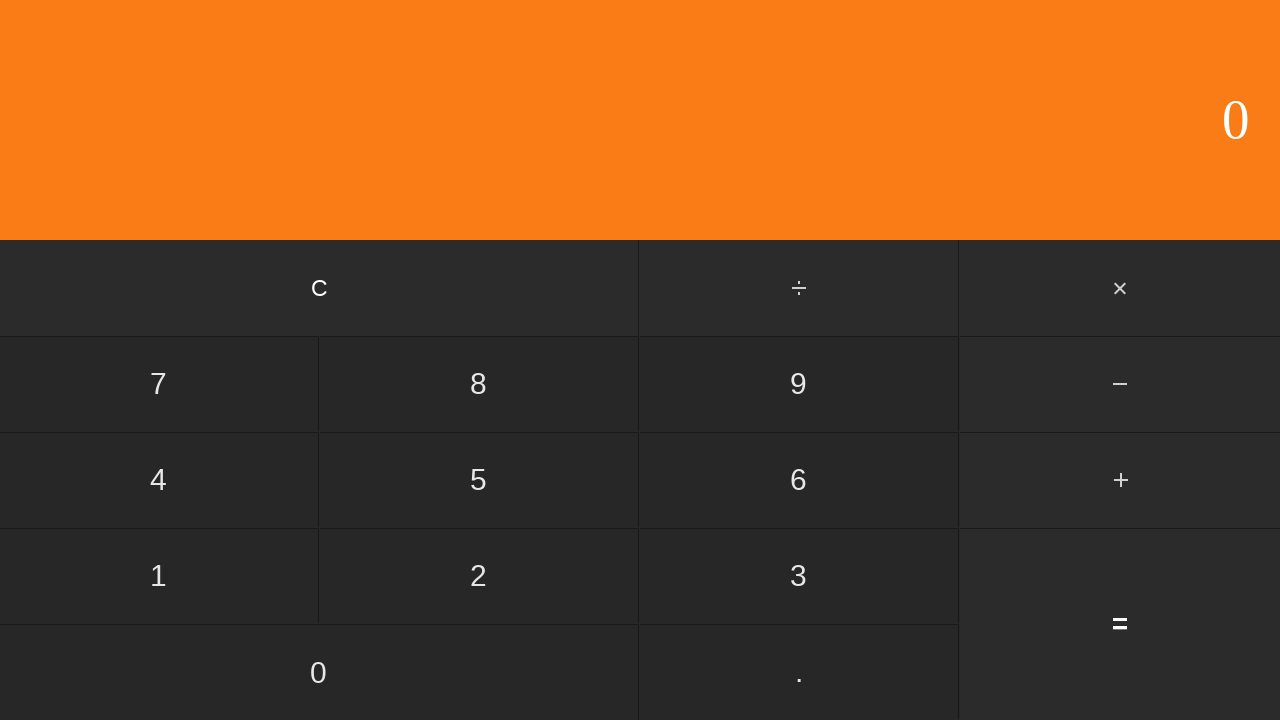

Clicked number 7 at (159, 384) on input[value='7']
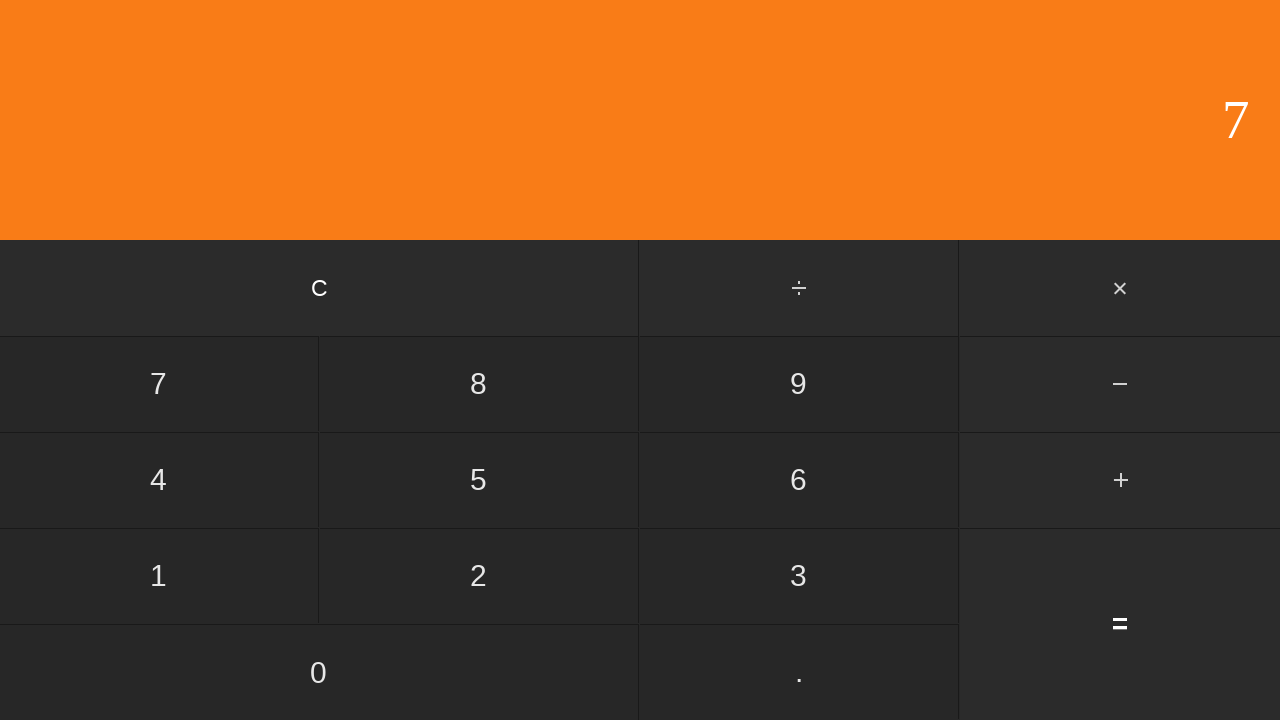

Clicked multiply button at (1120, 288) on #multiply
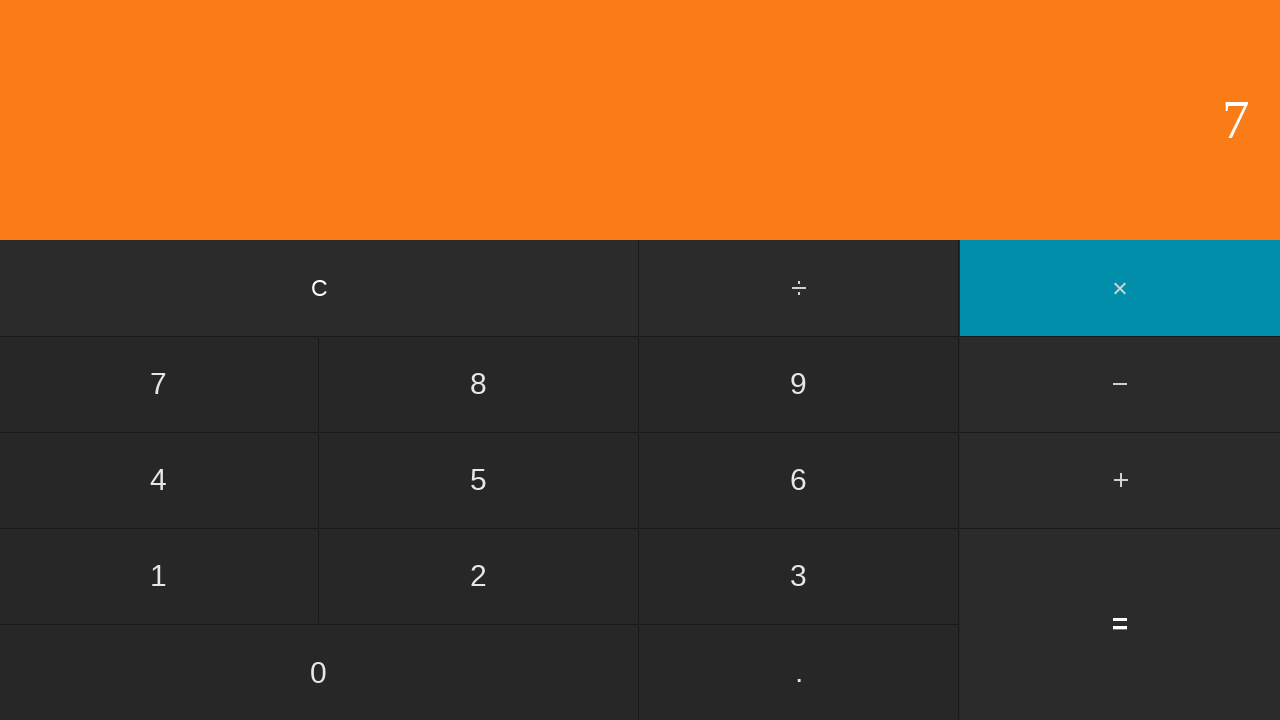

Clicked number 6 at (799, 480) on input[value='6']
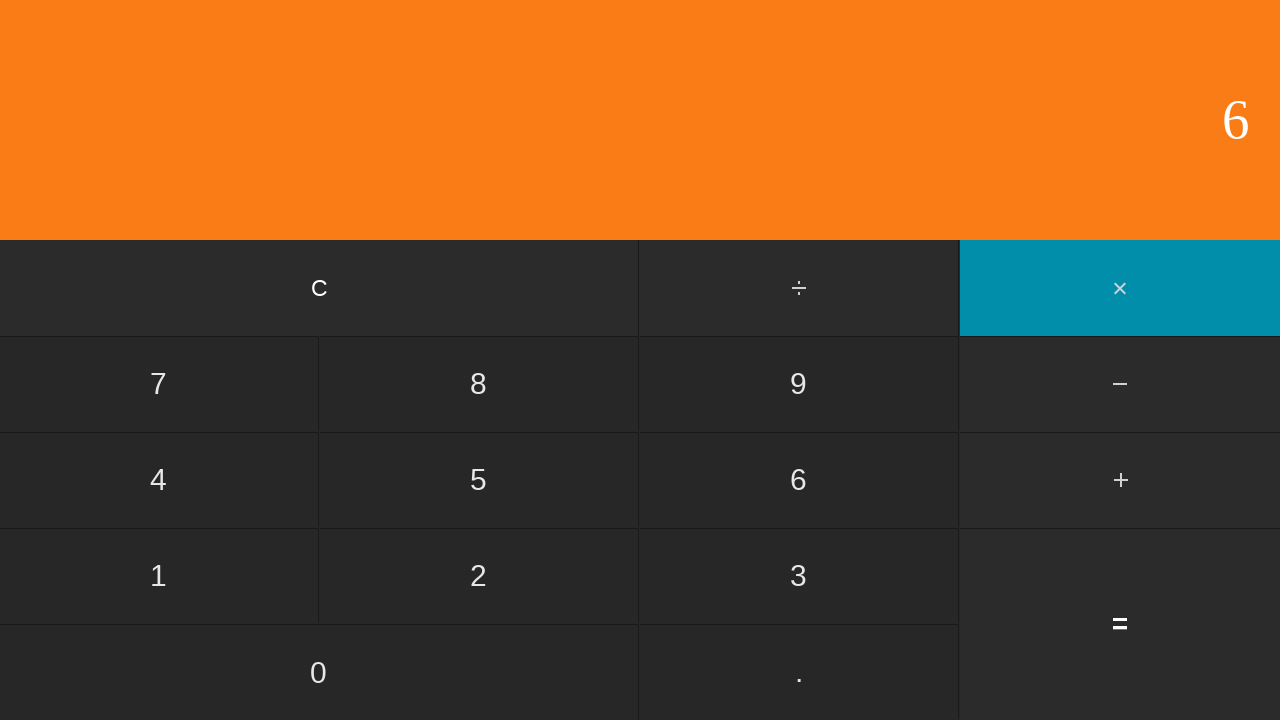

Clicked equals button at (1120, 624) on input[value='=']
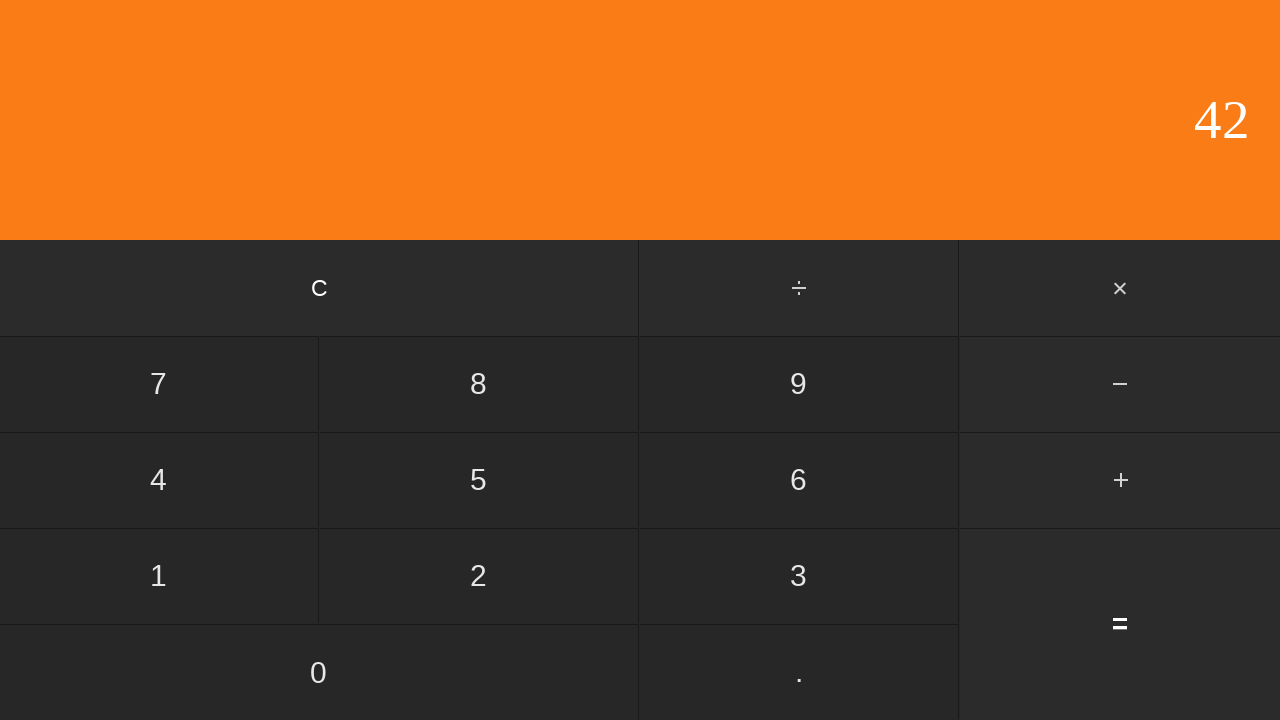

Display loaded with result 42
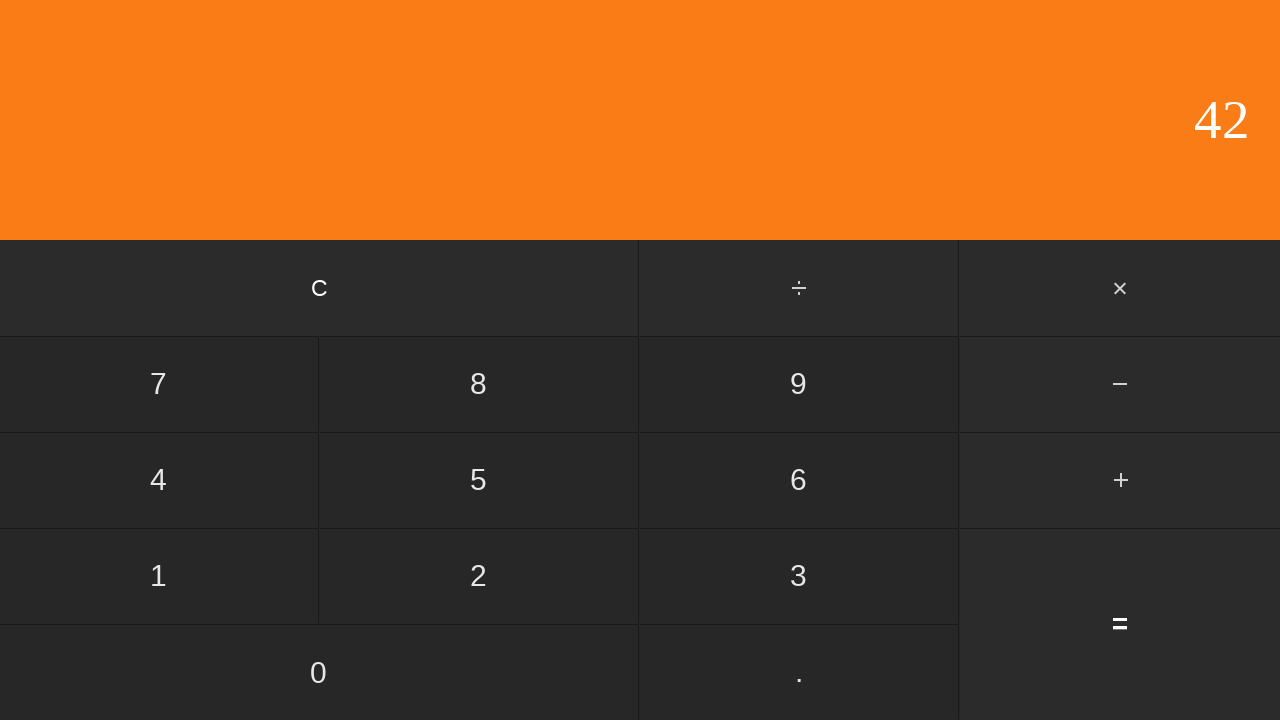

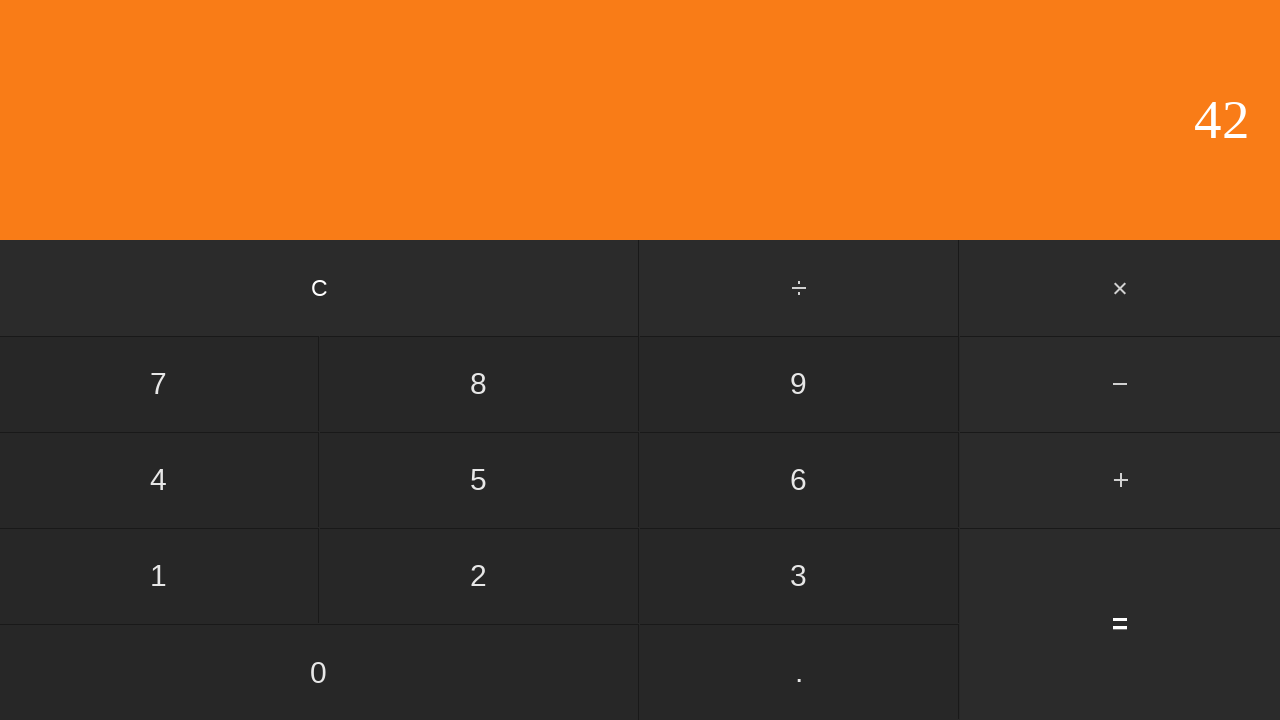